Tests a math challenge form by extracting a hidden value from an element's attribute, calculating the logarithm of a trigonometric function, filling in the answer, checking required checkboxes, and submitting the form.

Starting URL: http://suninjuly.github.io/get_attribute.html

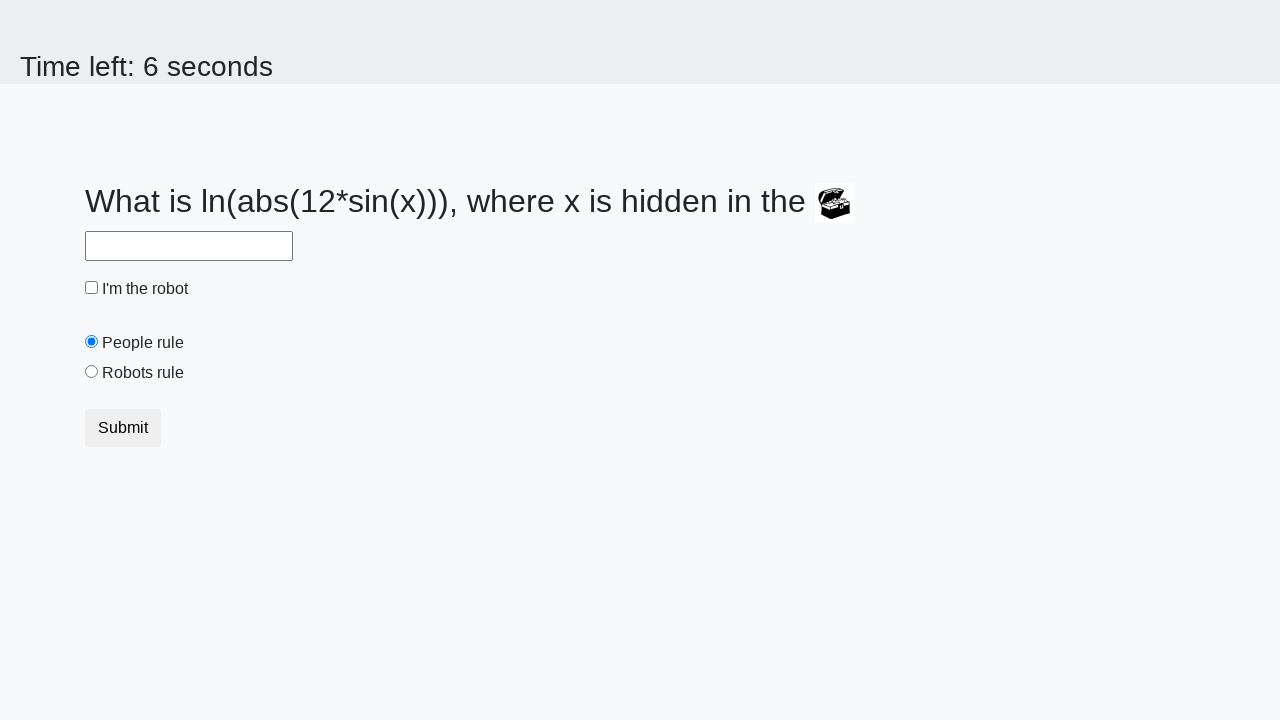

Located treasure element with hidden value
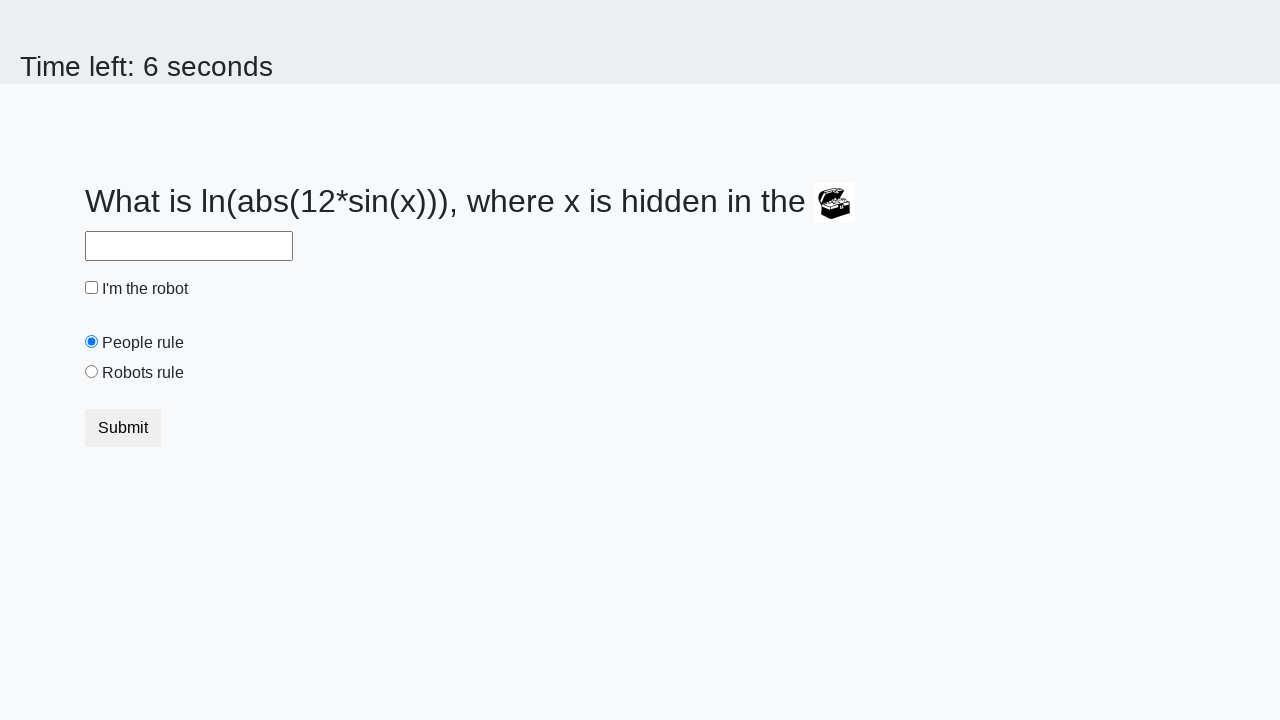

Extracted 'valuex' attribute from treasure element
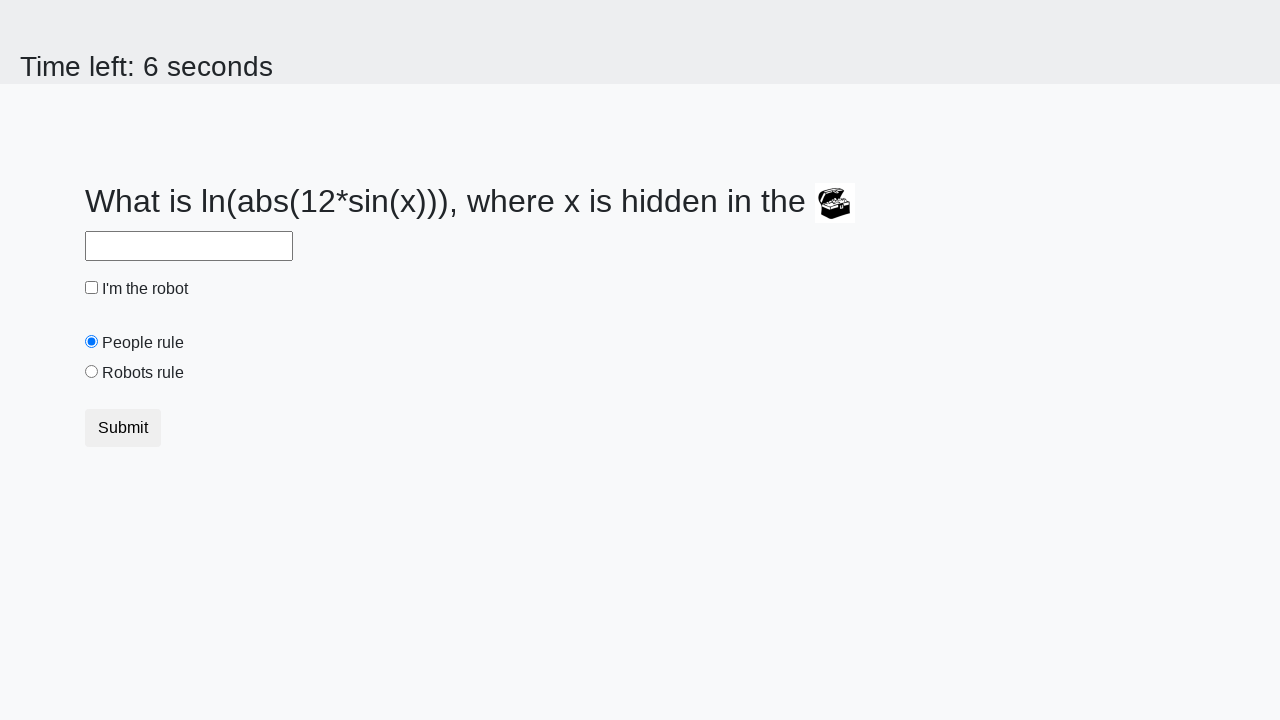

Calculated logarithm of trigonometric function: 0.796647338392755
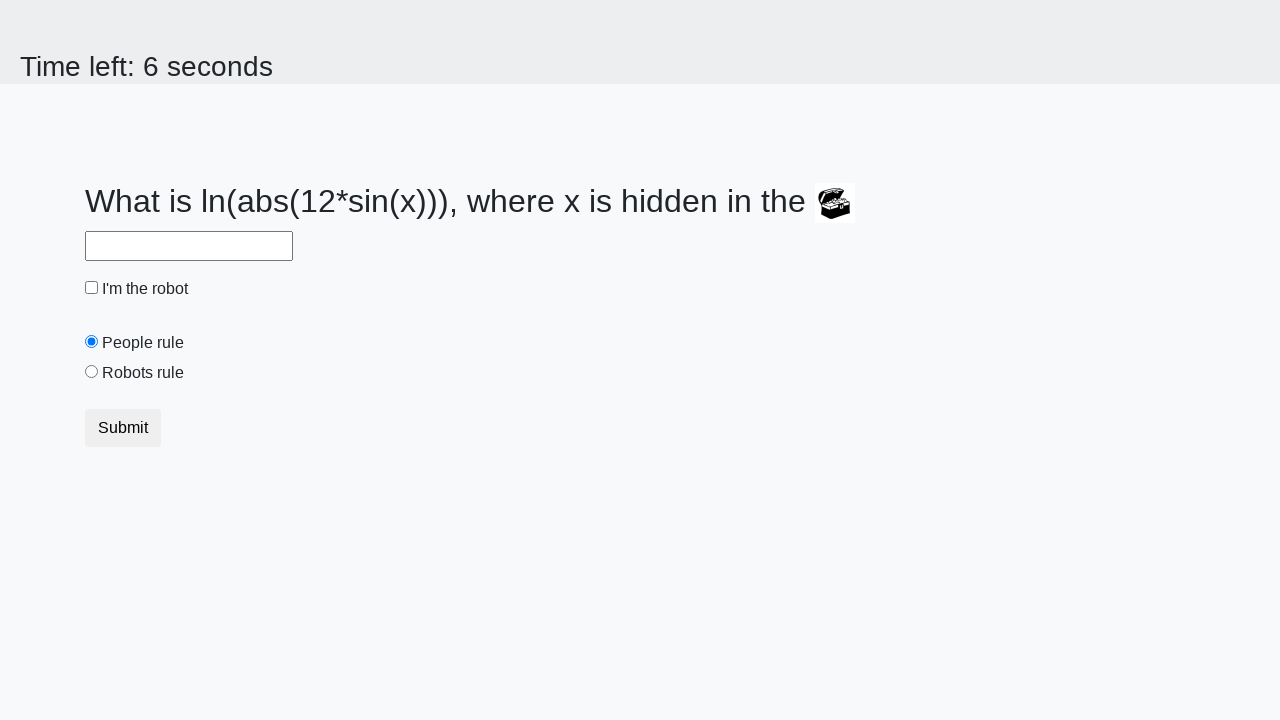

Filled answer field with calculated value on #answer
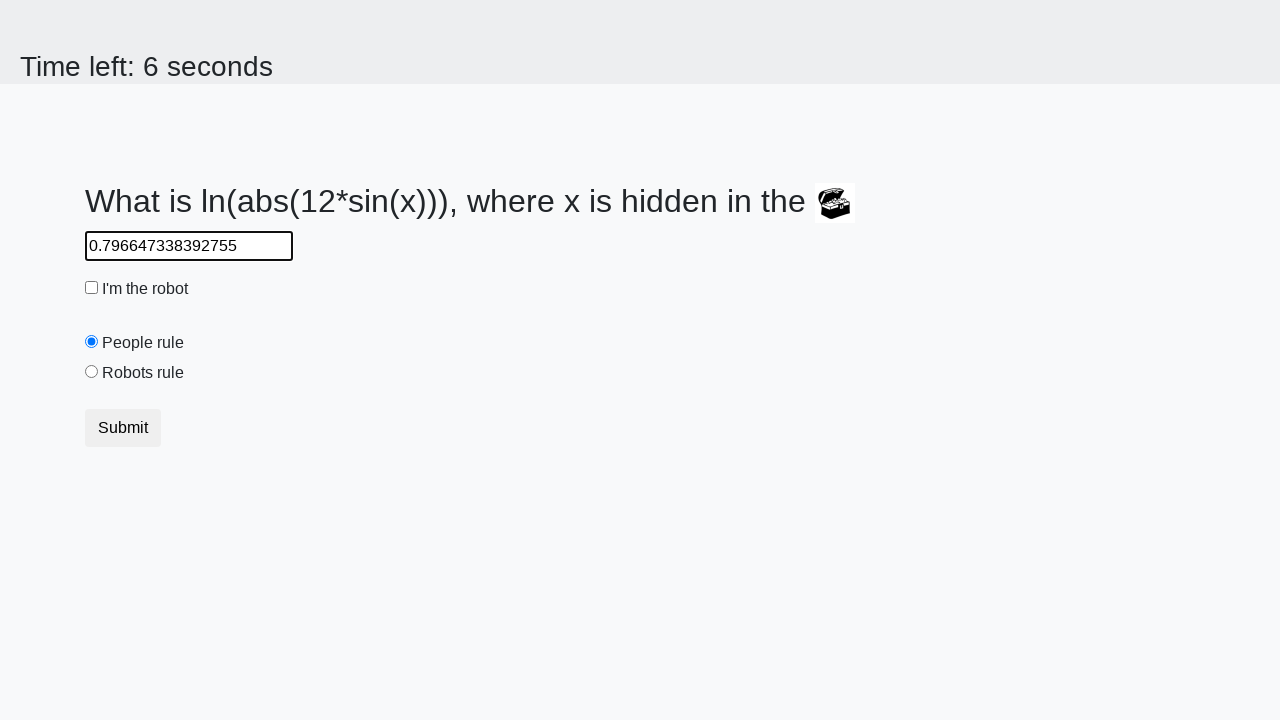

Checked robot checkbox at (92, 288) on #robotCheckbox
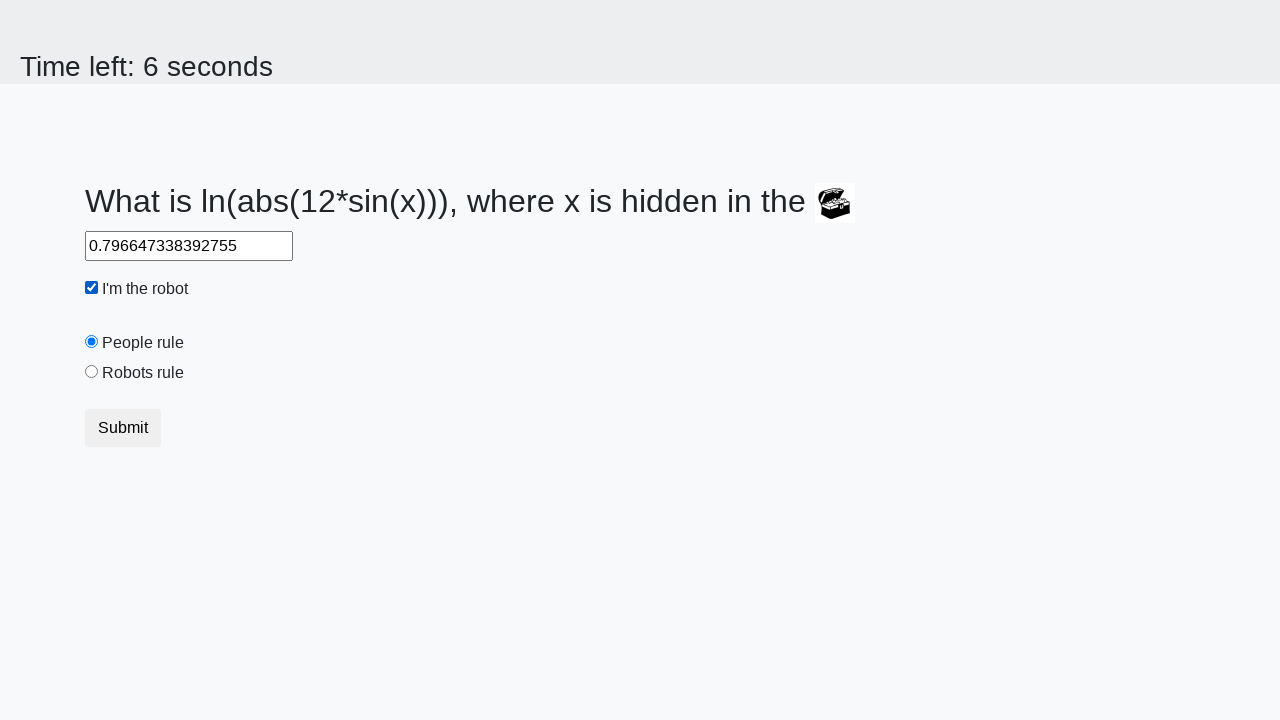

Checked robots rule checkbox at (92, 372) on #robotsRule
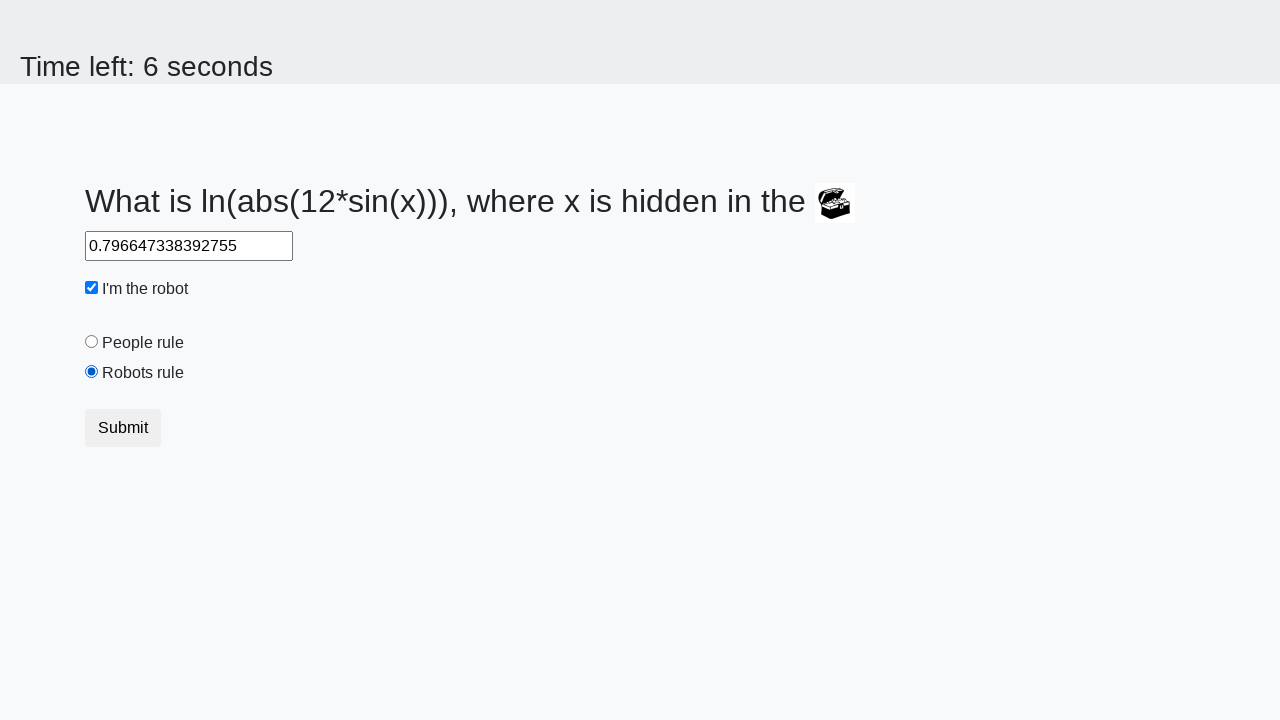

Clicked submit button to complete form at (123, 428) on button.btn
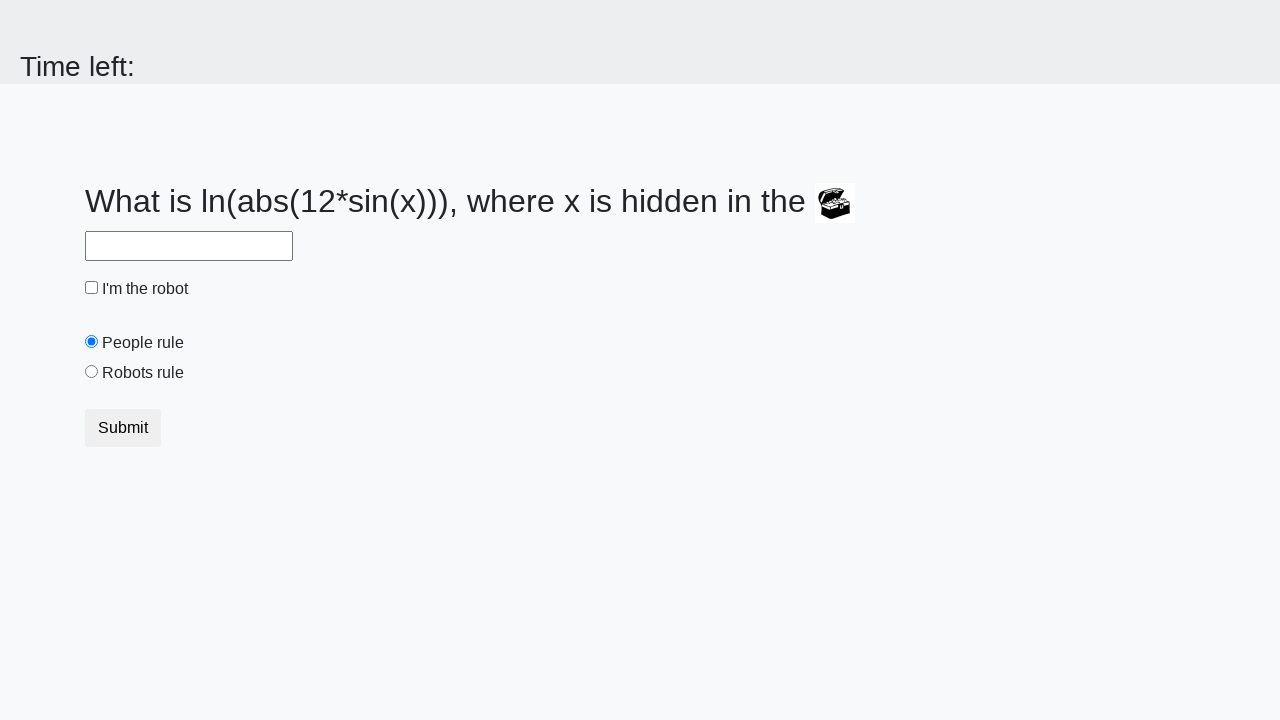

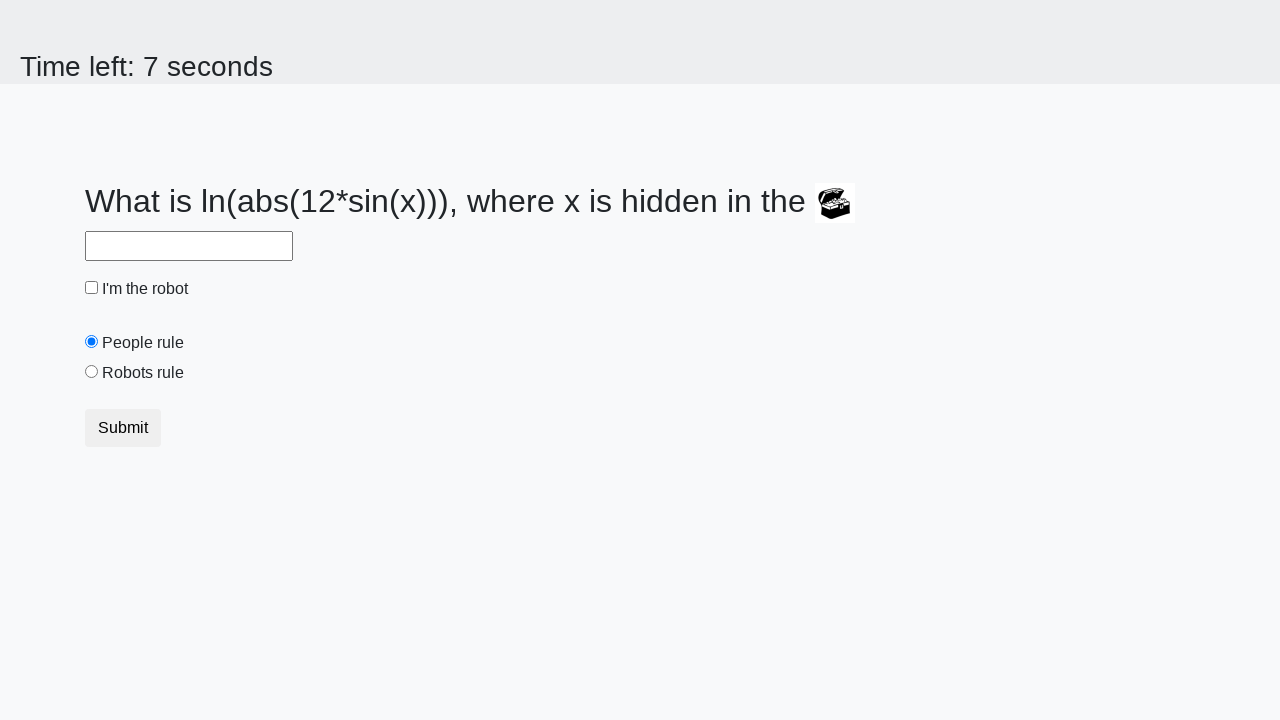